Navigates to SauceLabs website and verifies that all links on the page are accessible

Starting URL: https://saucelabs.com/

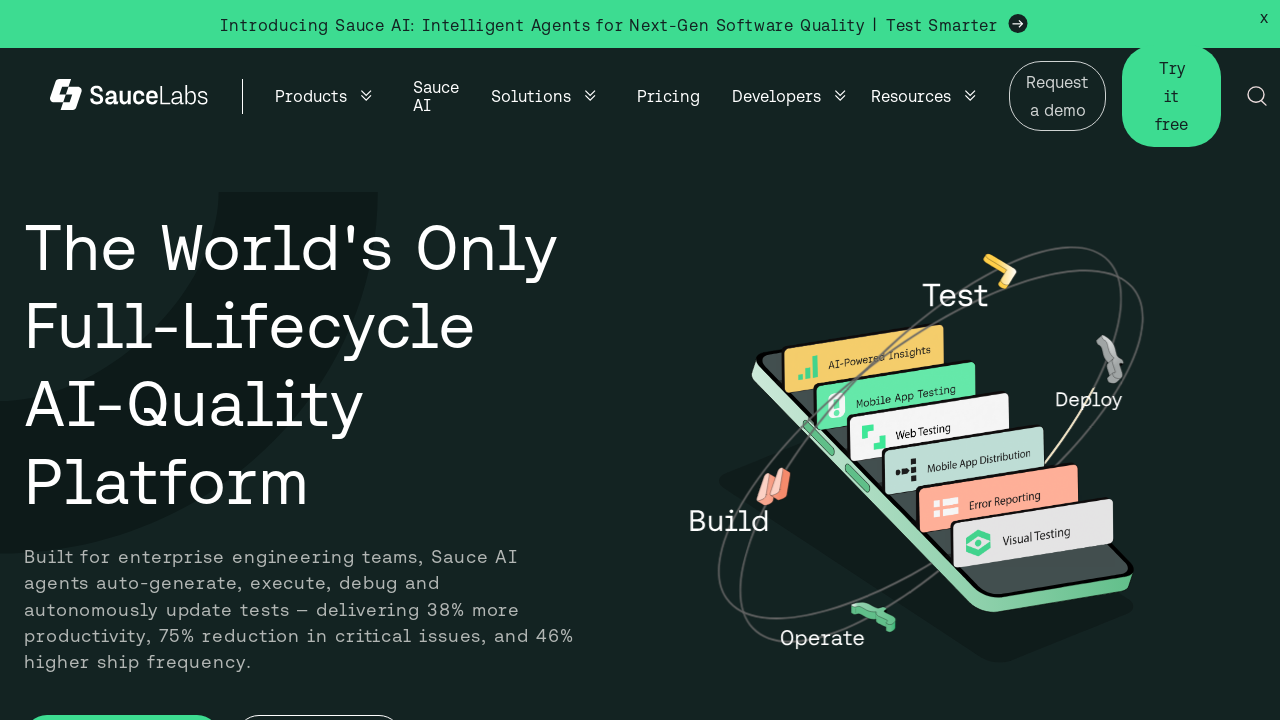

Waited for page to fully load (networkidle state)
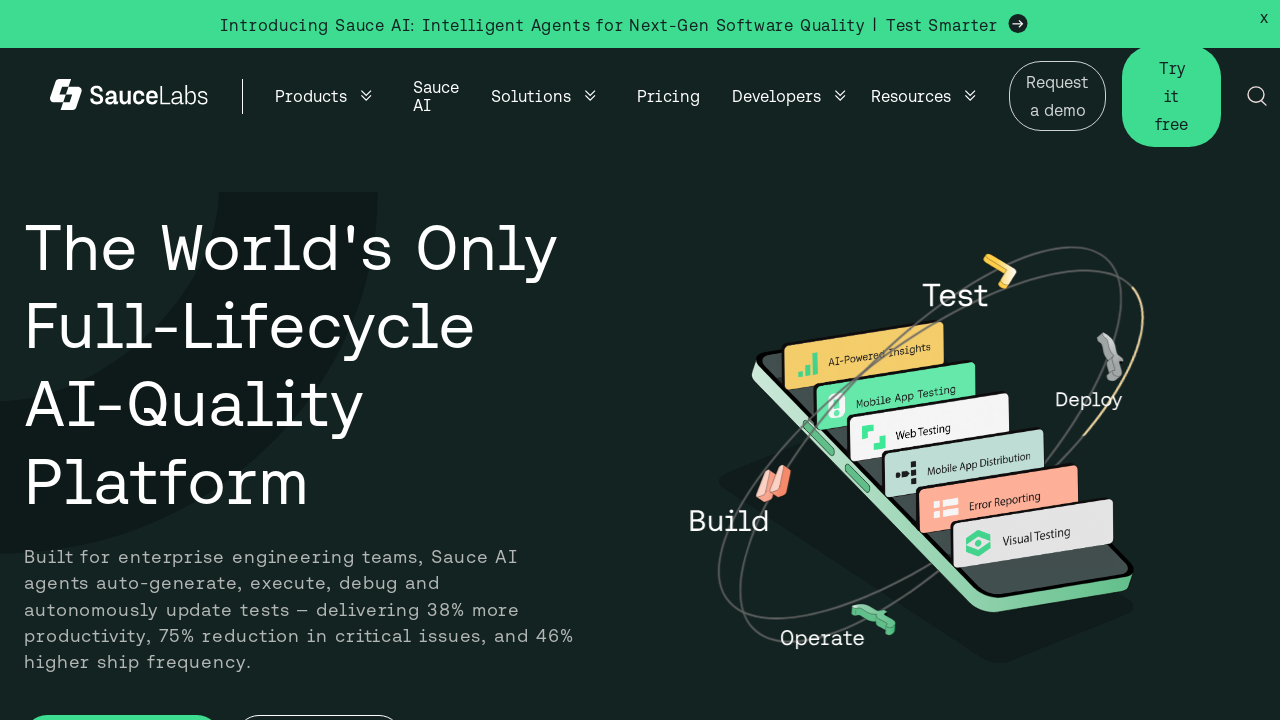

Retrieved all links on the page
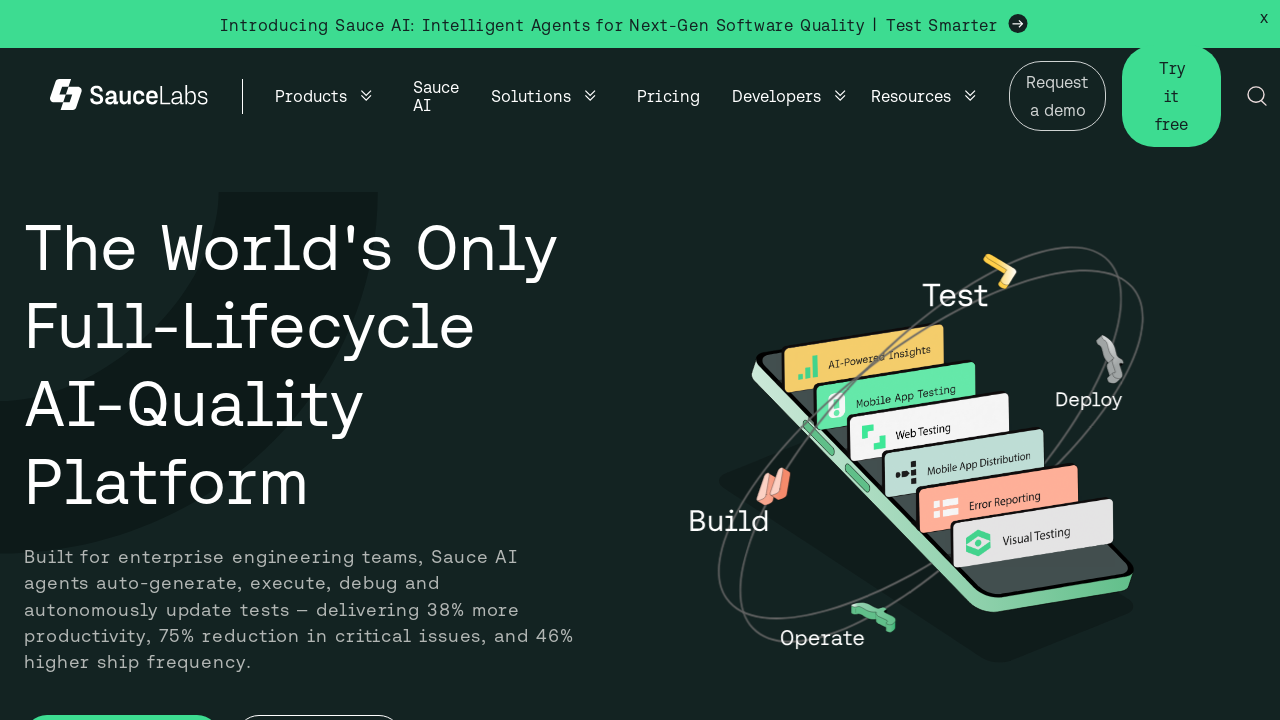

Verified that 131 links are present on the page
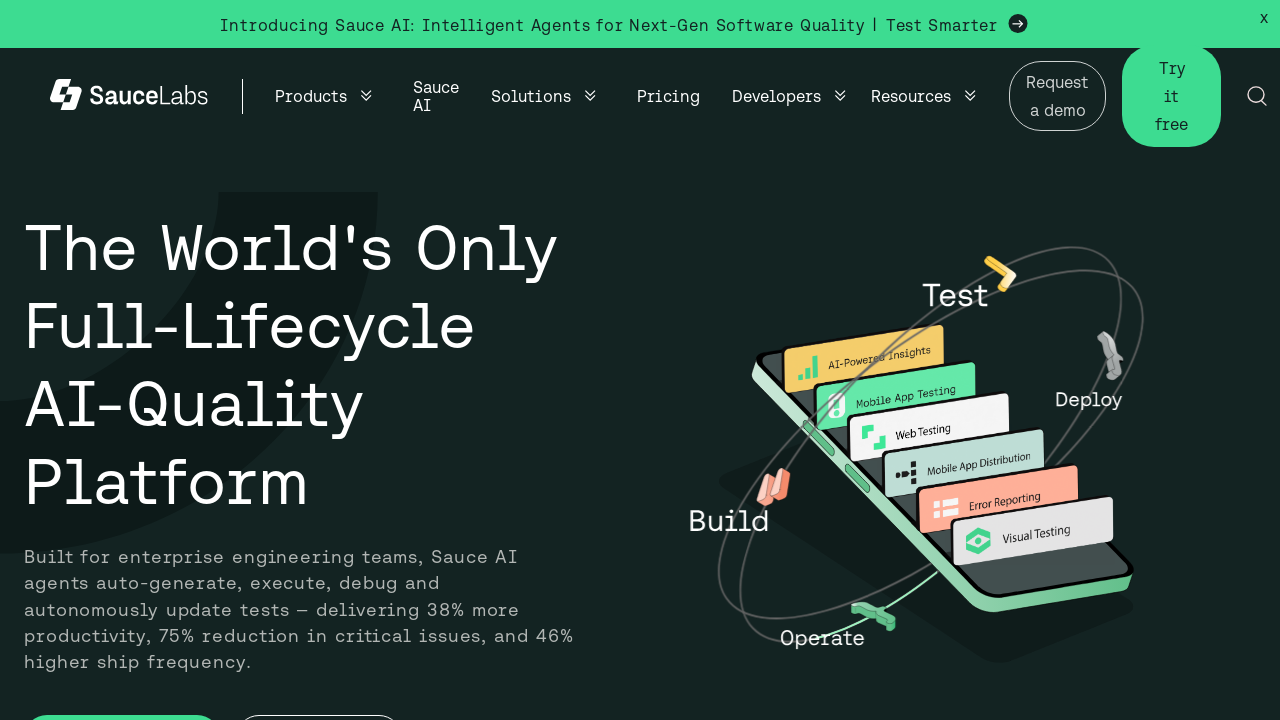

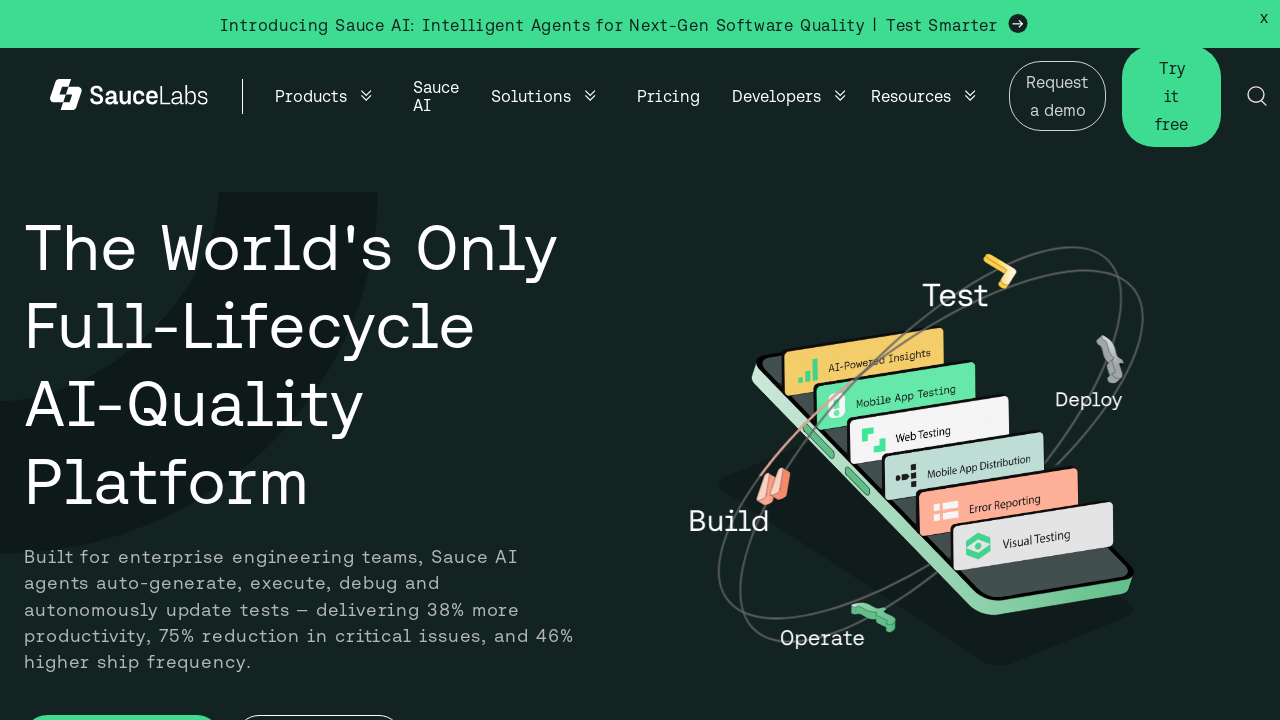